Tests the search functionality by searching for "YONEX" products and verifying results contain the search term, then searching for an invalid term and verifying no results are displayed.

Starting URL: https://crio-qkart-frontend-qa.vercel.app

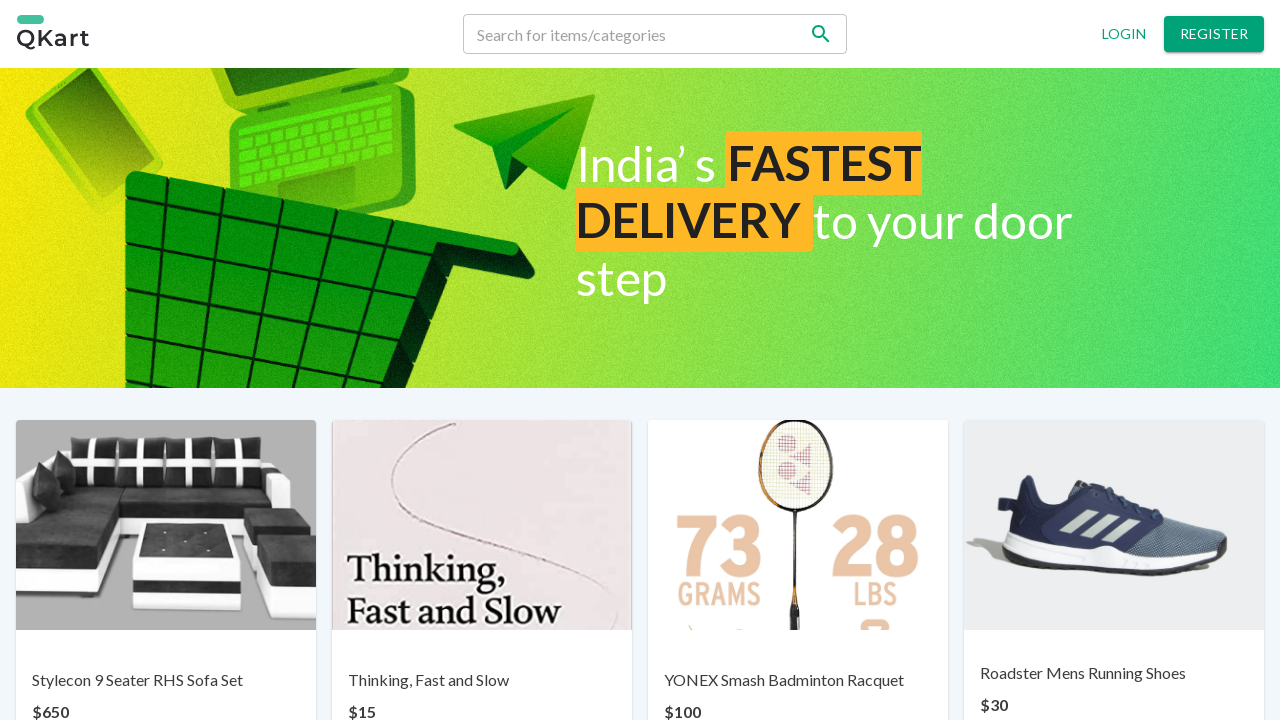

Filled search field with 'YONEX' on input[name='search']
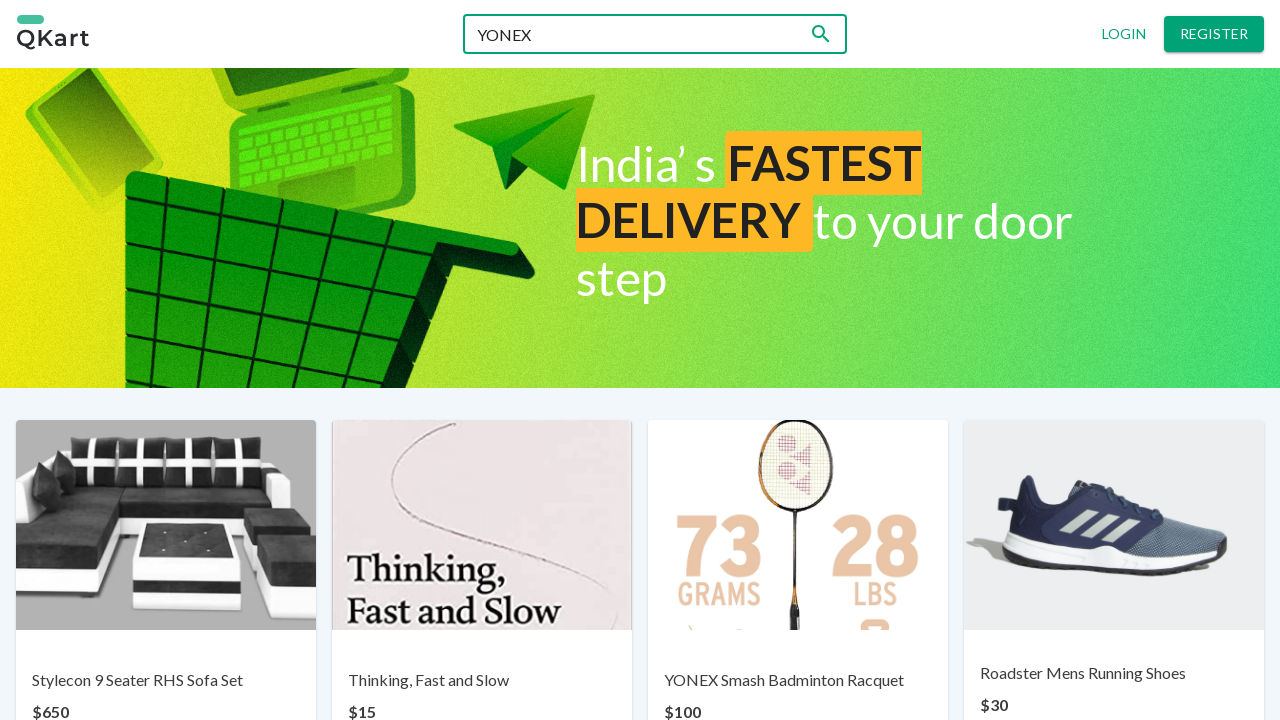

Pressed Enter to search for YONEX
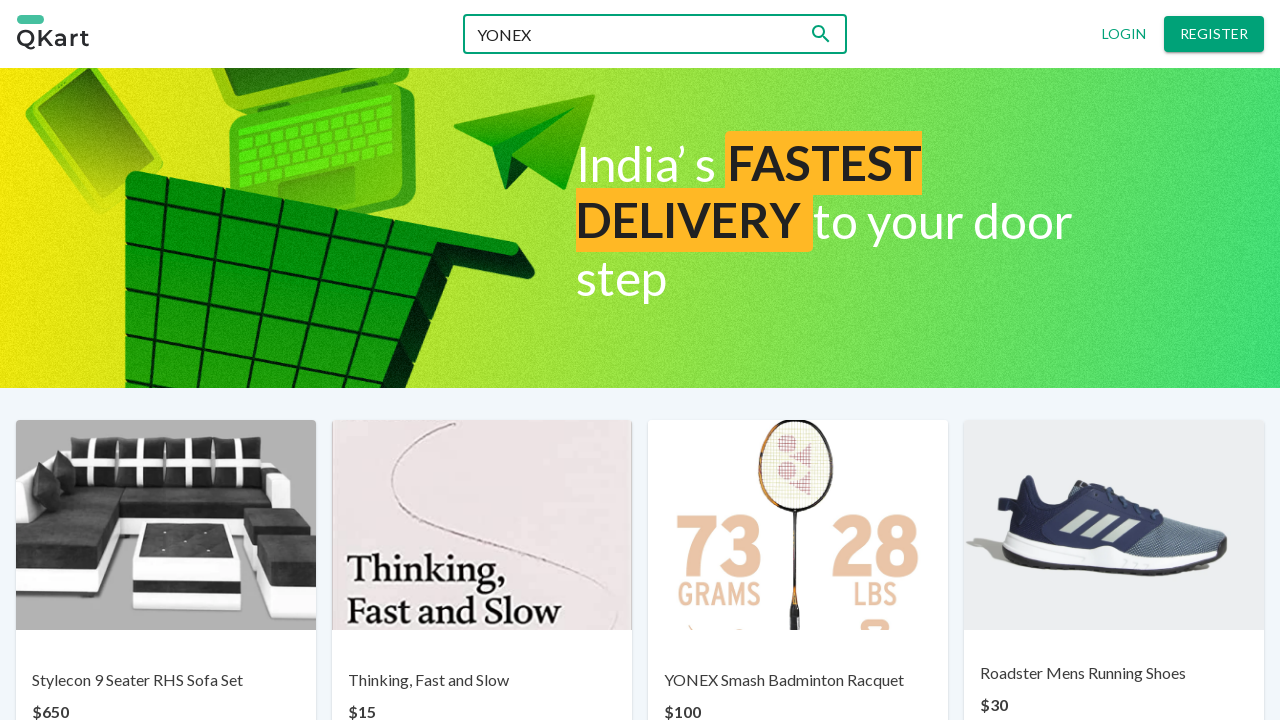

Search results loaded successfully
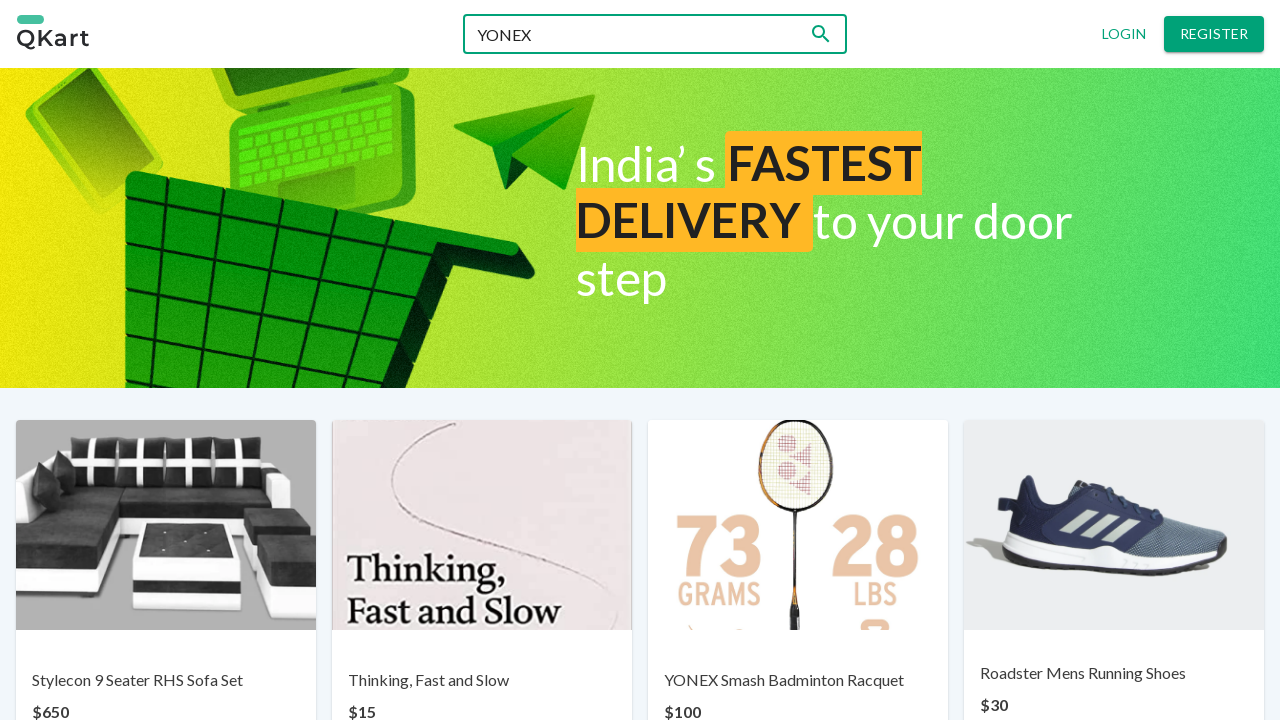

Retrieved 1 search results
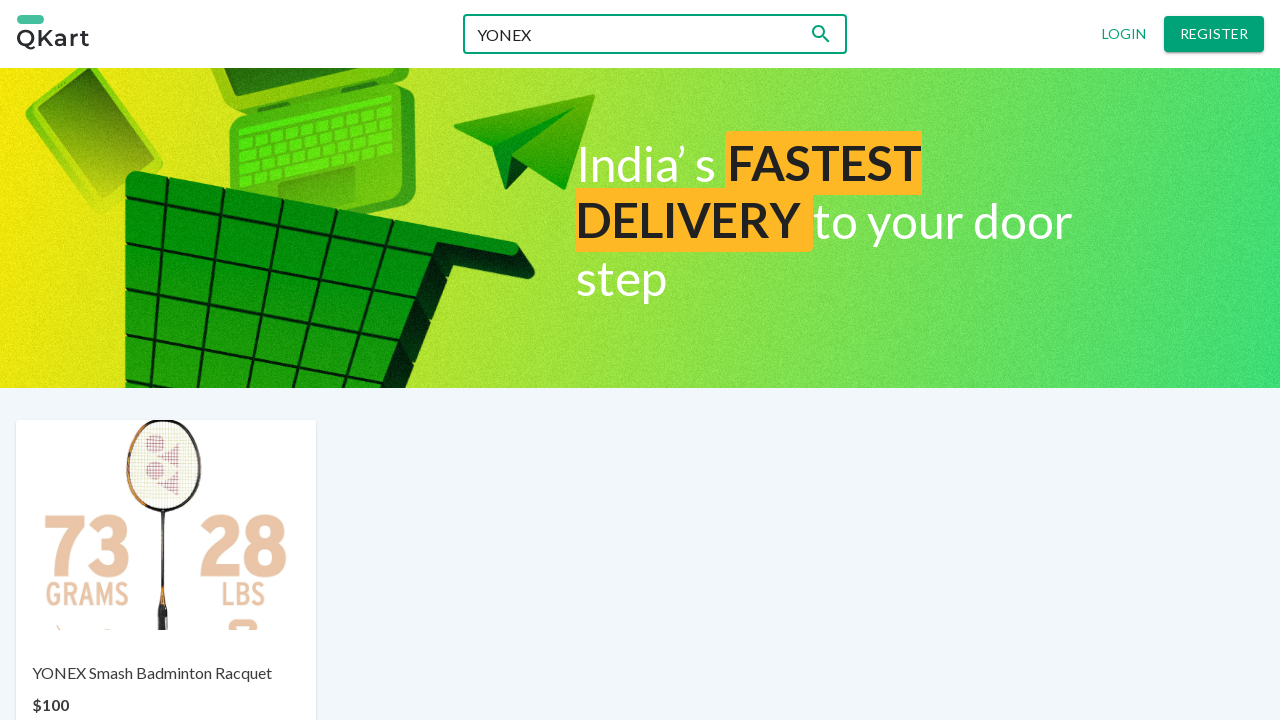

Verified result 'YONEX Smash Badminton Racquet' contains 'YONEX'
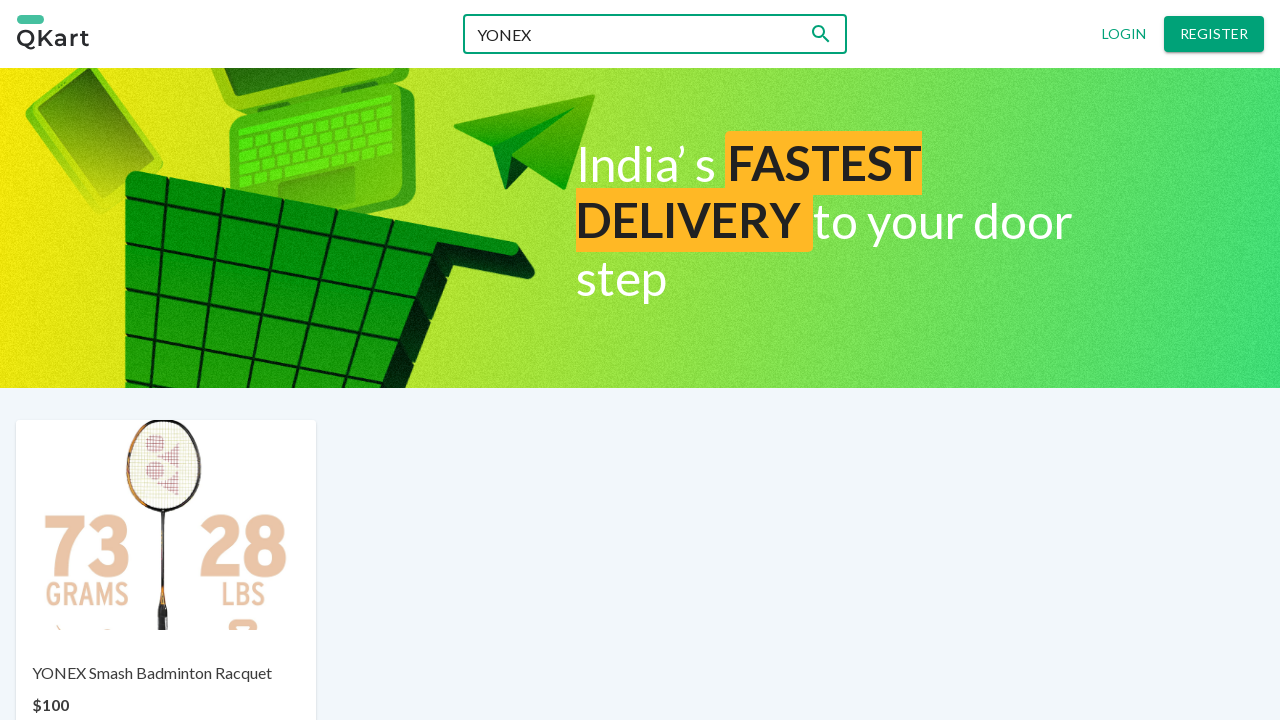

Filled search field with invalid term 'Gesundheit' on input[name='search']
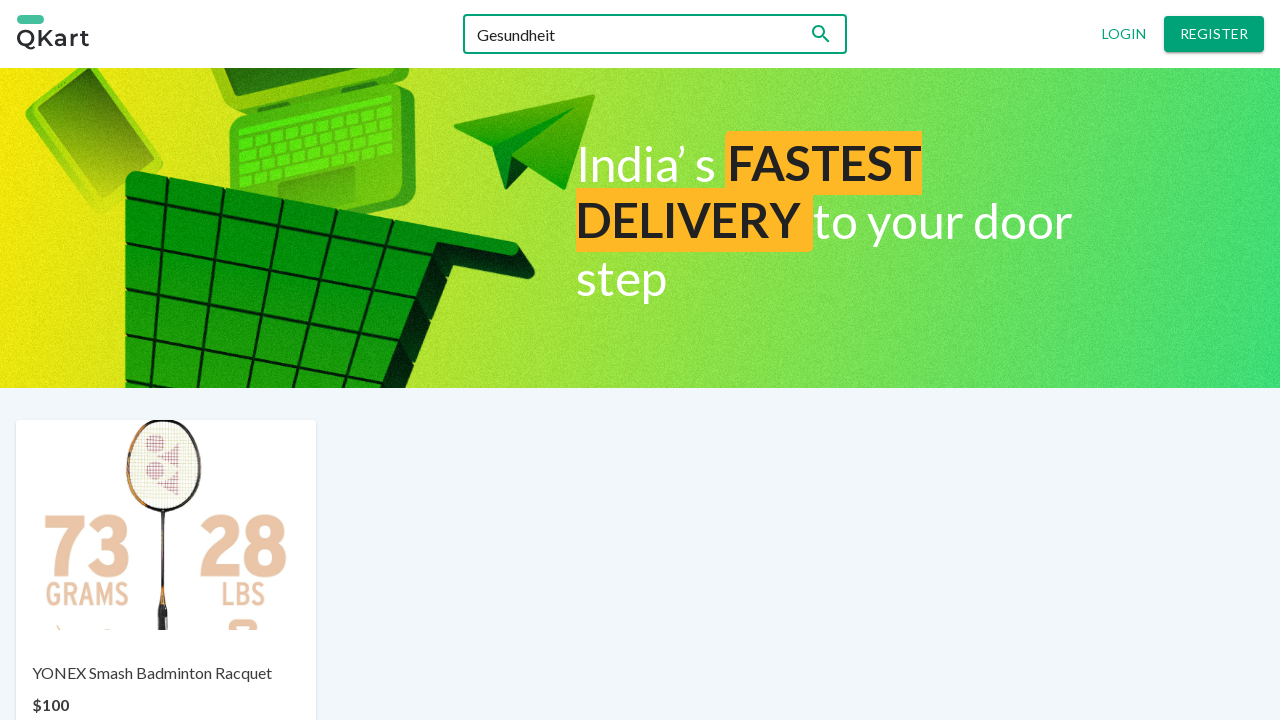

Pressed Enter to search for 'Gesundheit'
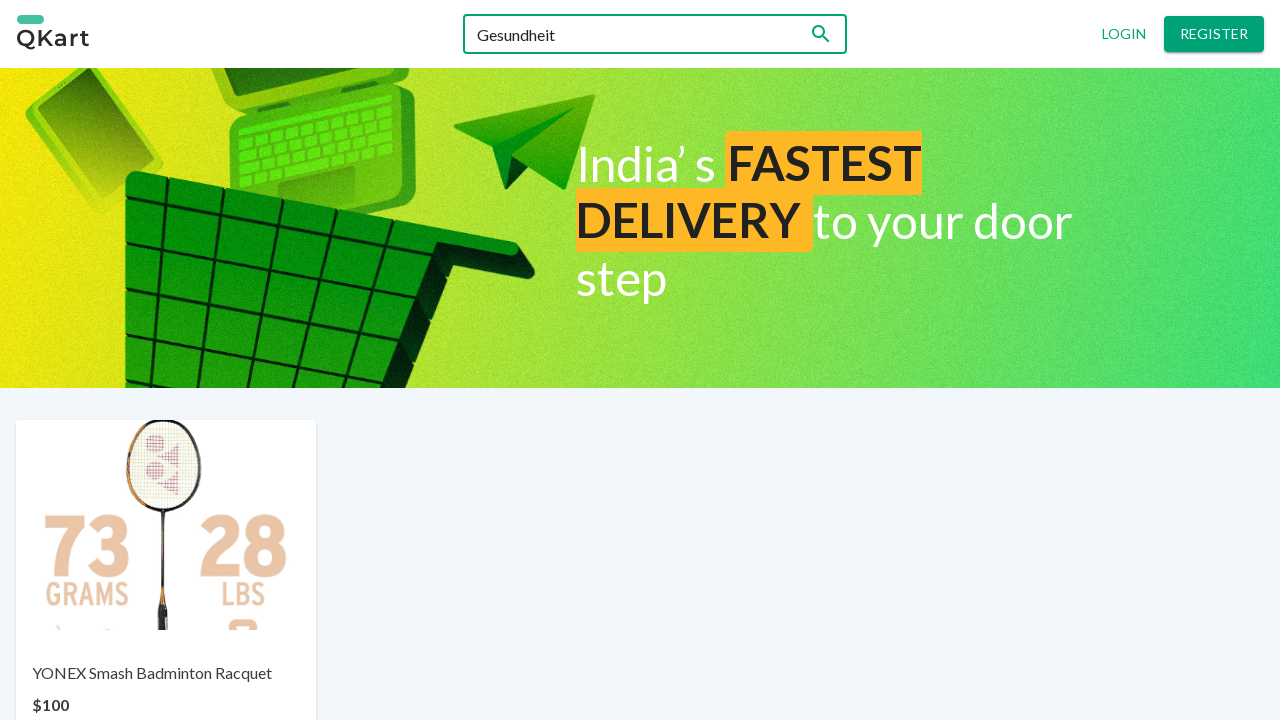

Verified 'No products found' message displayed for invalid search term
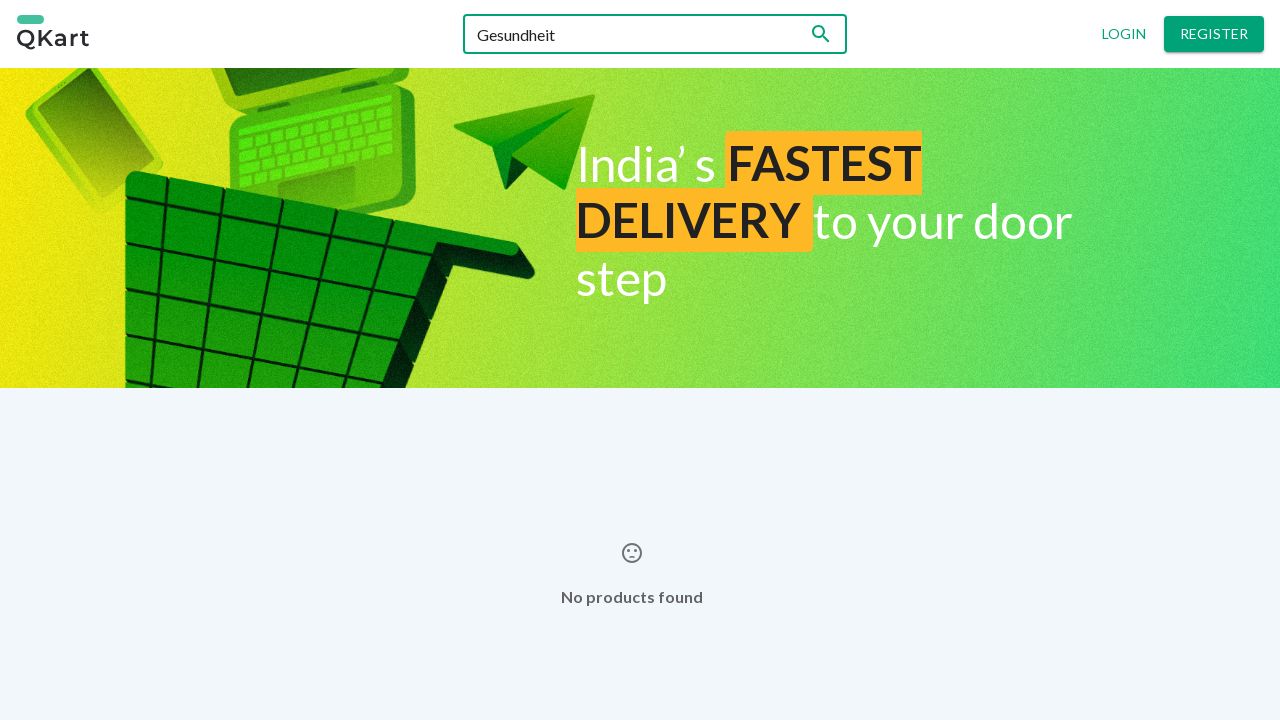

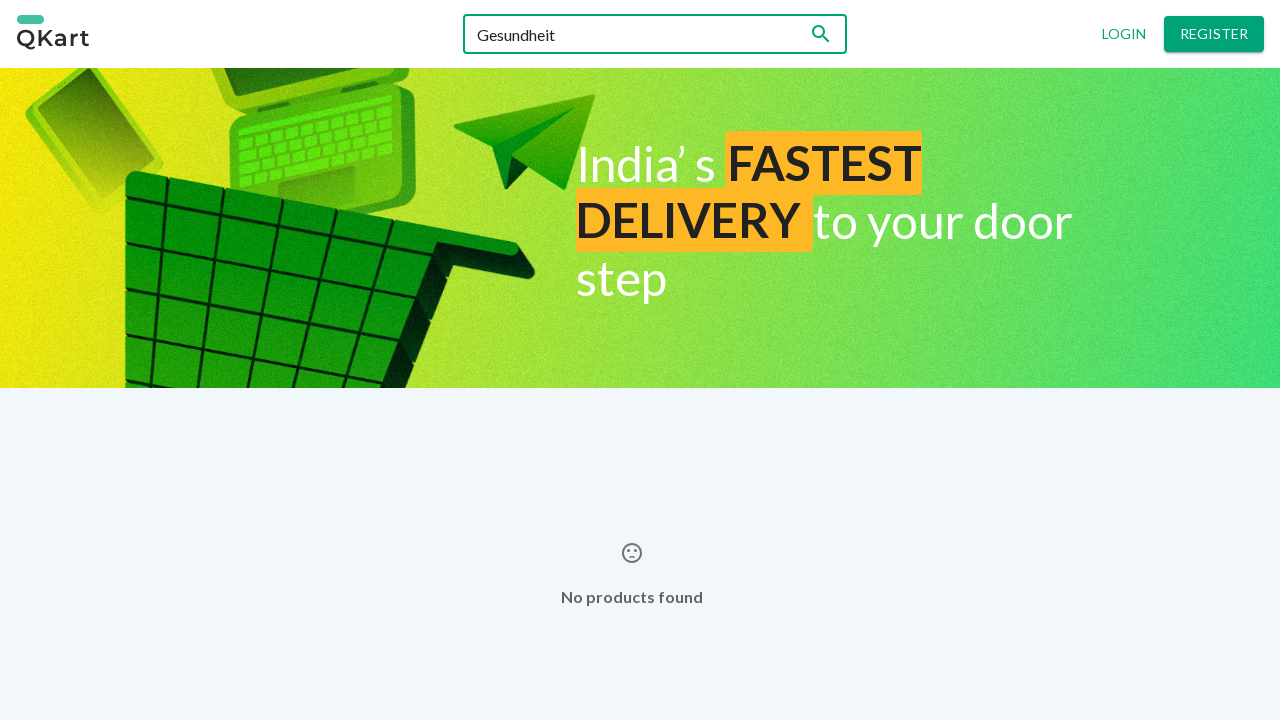